Tests accepting a JavaScript alert by clicking the first button, accepting the alert popup, and verifying the result message displays "You successfully clicked an alert"

Starting URL: https://testcenter.techproeducation.com/index.php?page=javascript-alerts

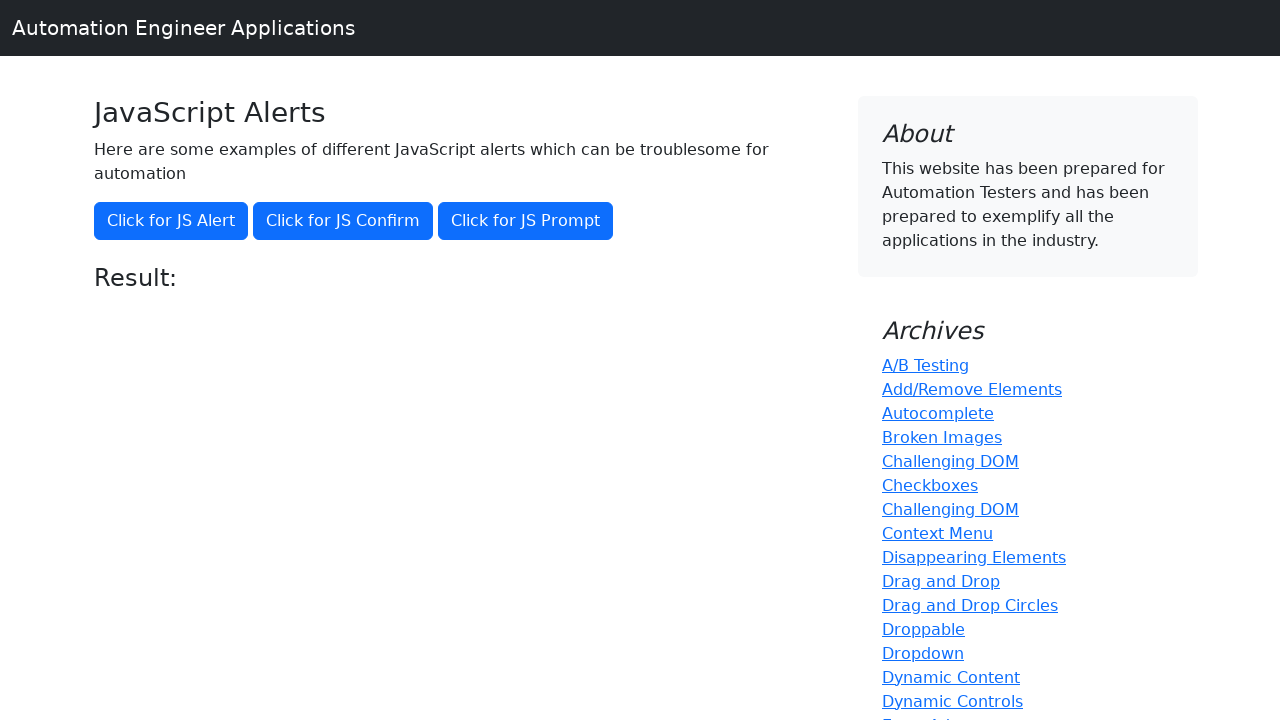

Clicked the first button to trigger the JavaScript alert at (171, 221) on (//button)[1]
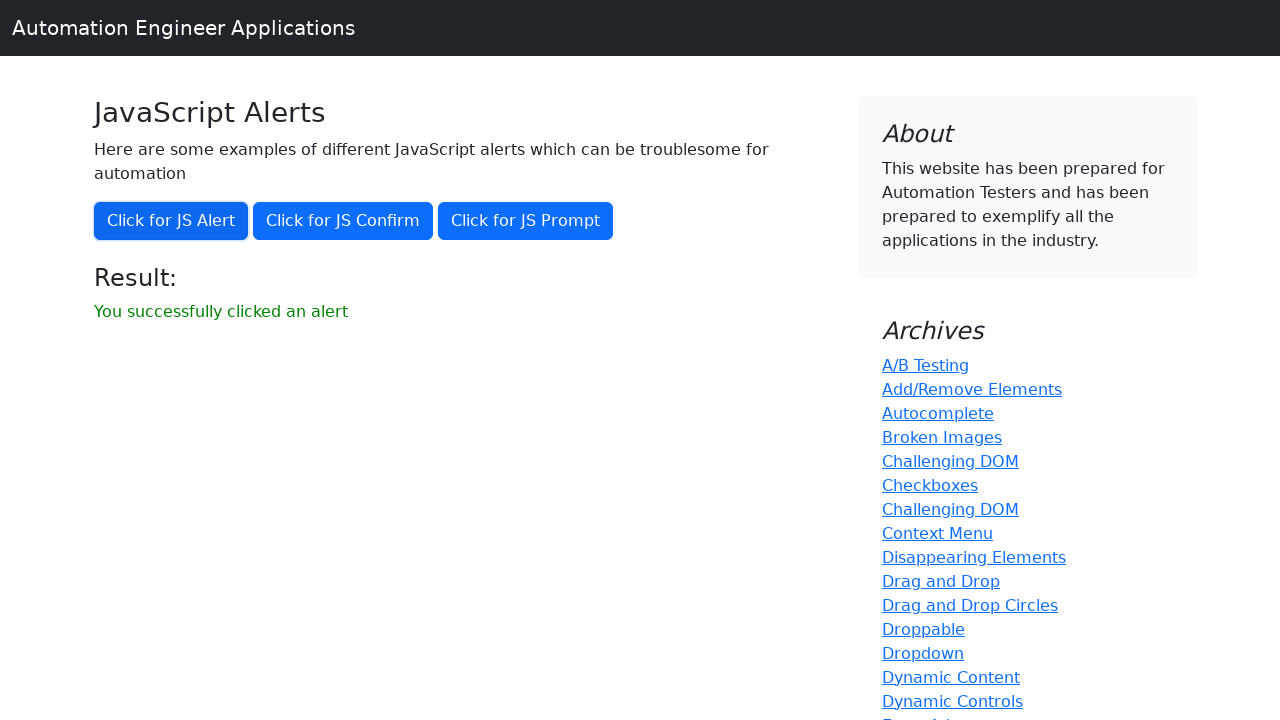

Set up dialog handler to accept the alert popup
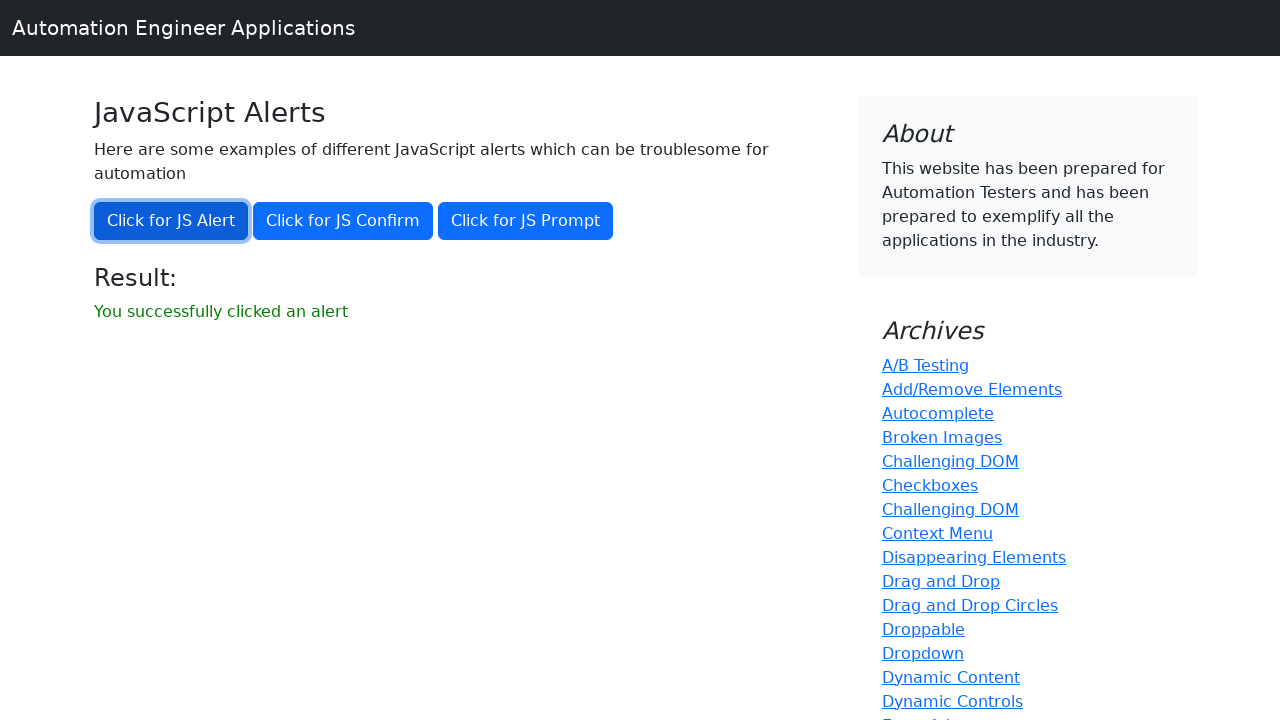

Retrieved the result message text content
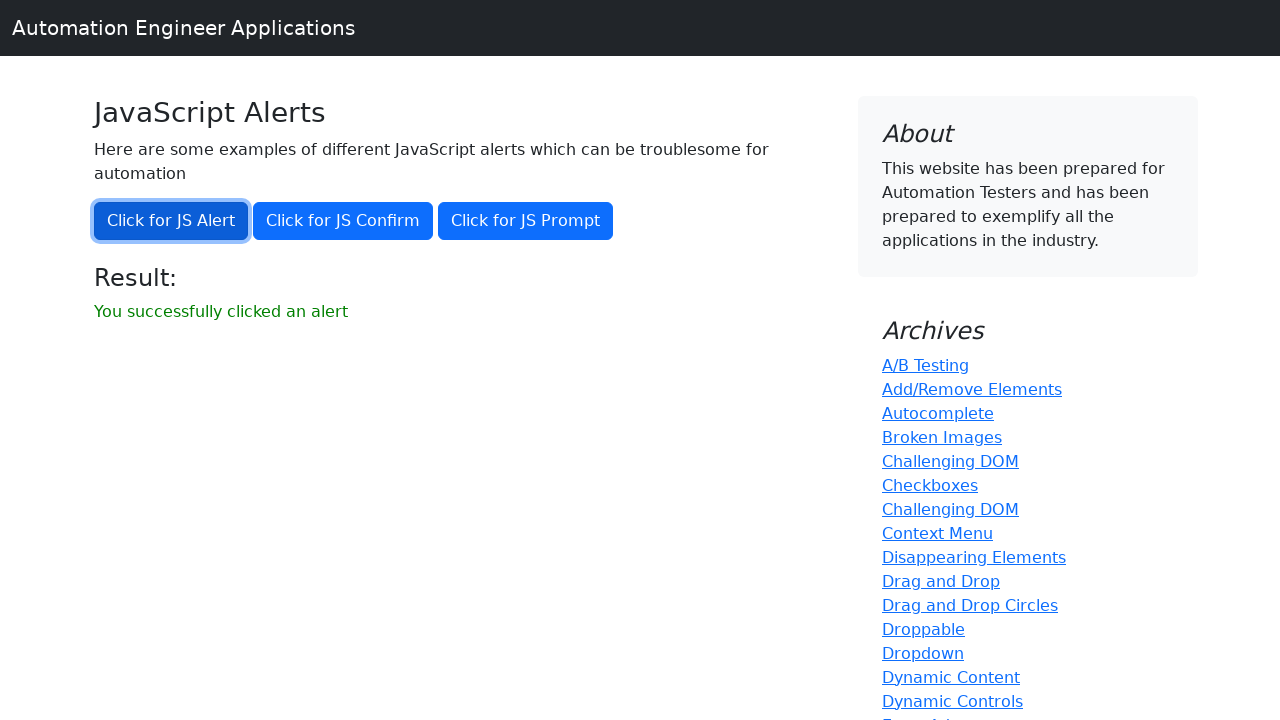

Verified result message displays 'You successfully clicked an alert'
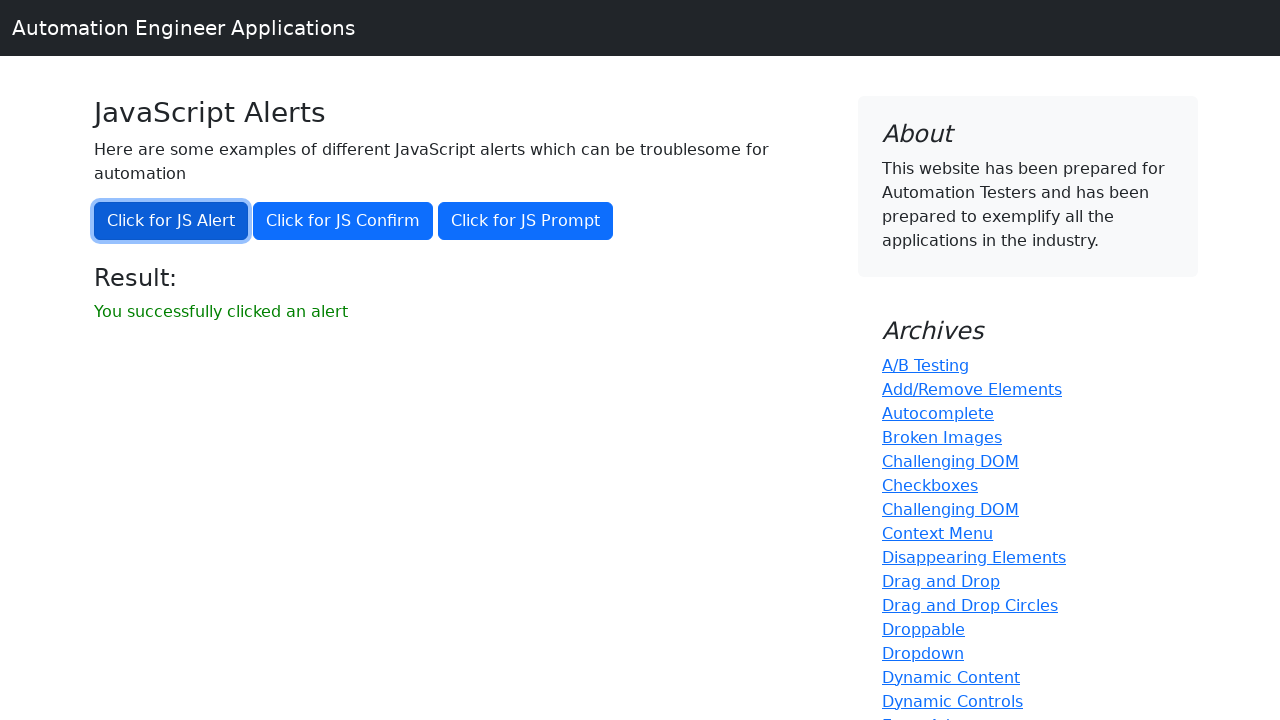

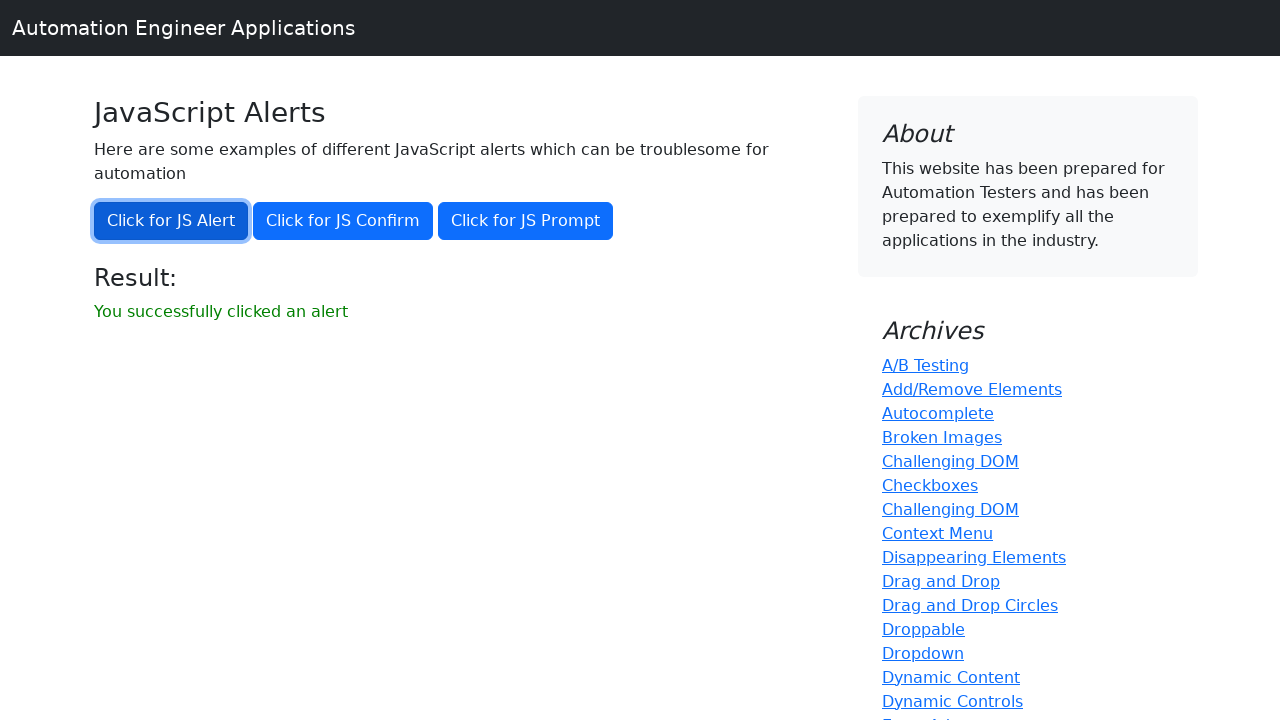